Tests iframe handling by switching between single and nested iframes, filling text inputs within iframes, and navigating between iframe tabs on the page.

Starting URL: http://demo.automationtesting.in/Frames.html

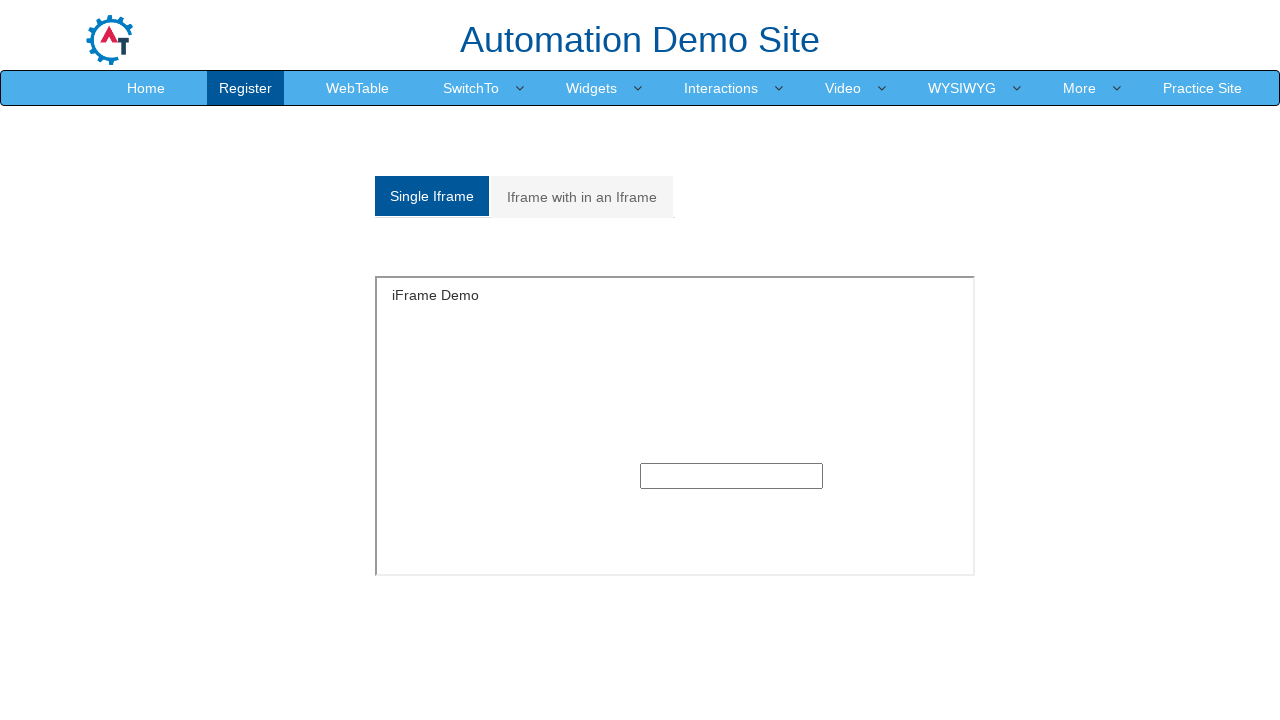

Switched to single iframe and filled text input with 'Vaibhav' on #singleframe >> internal:control=enter-frame >> input[type='text']
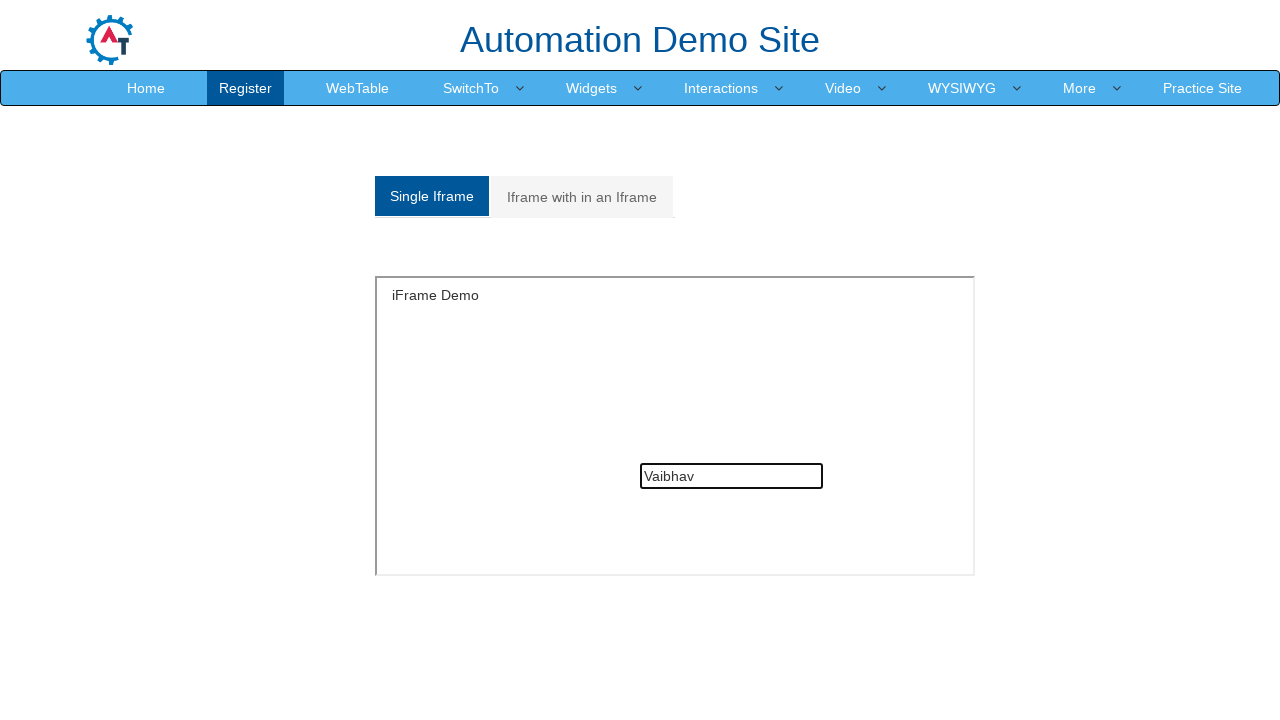

Clicked on 'Iframe with in an Iframe' tab button at (582, 197) on a.analystic[href='#Multiple']
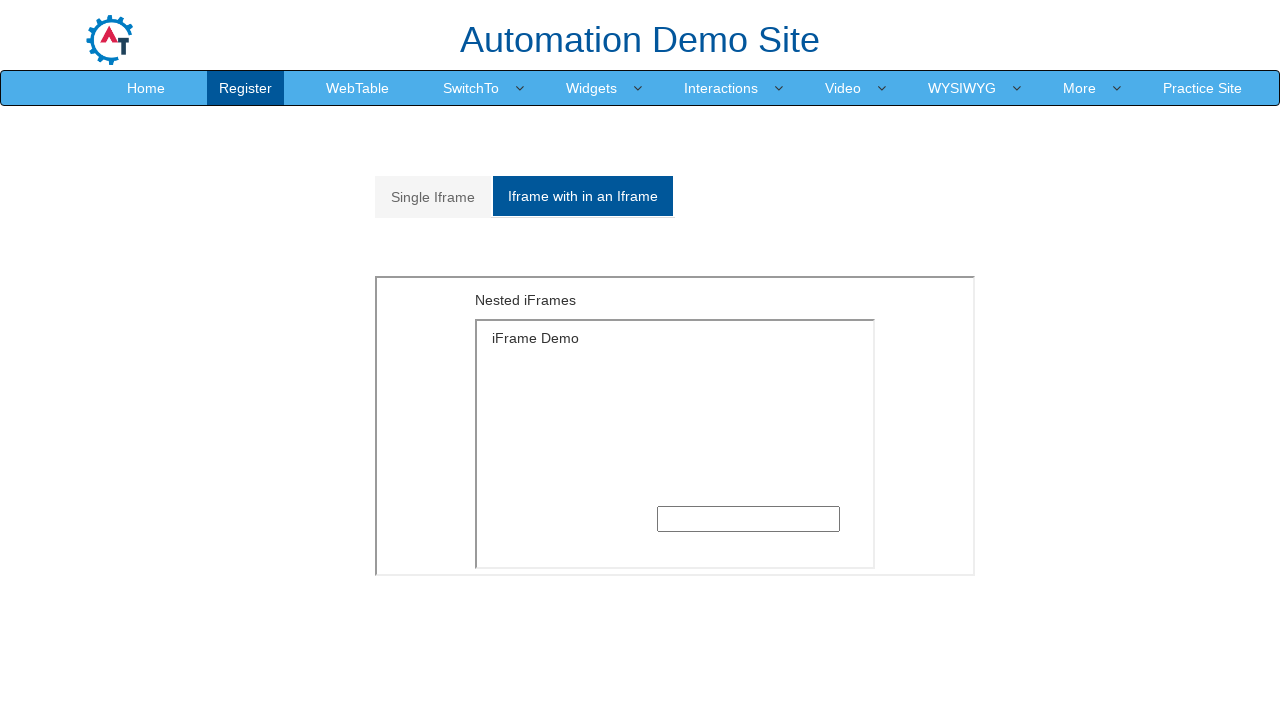

Located parent iframe containing multiple frames
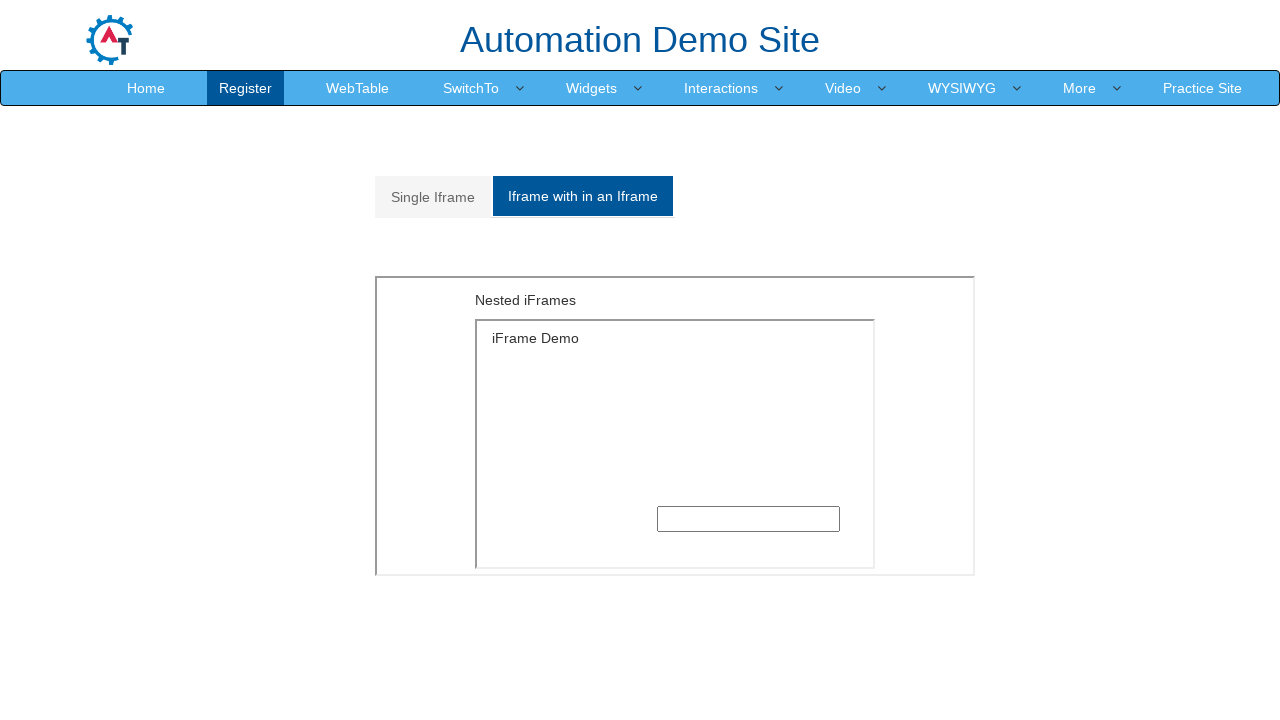

Located nested inner iframe within parent iframe
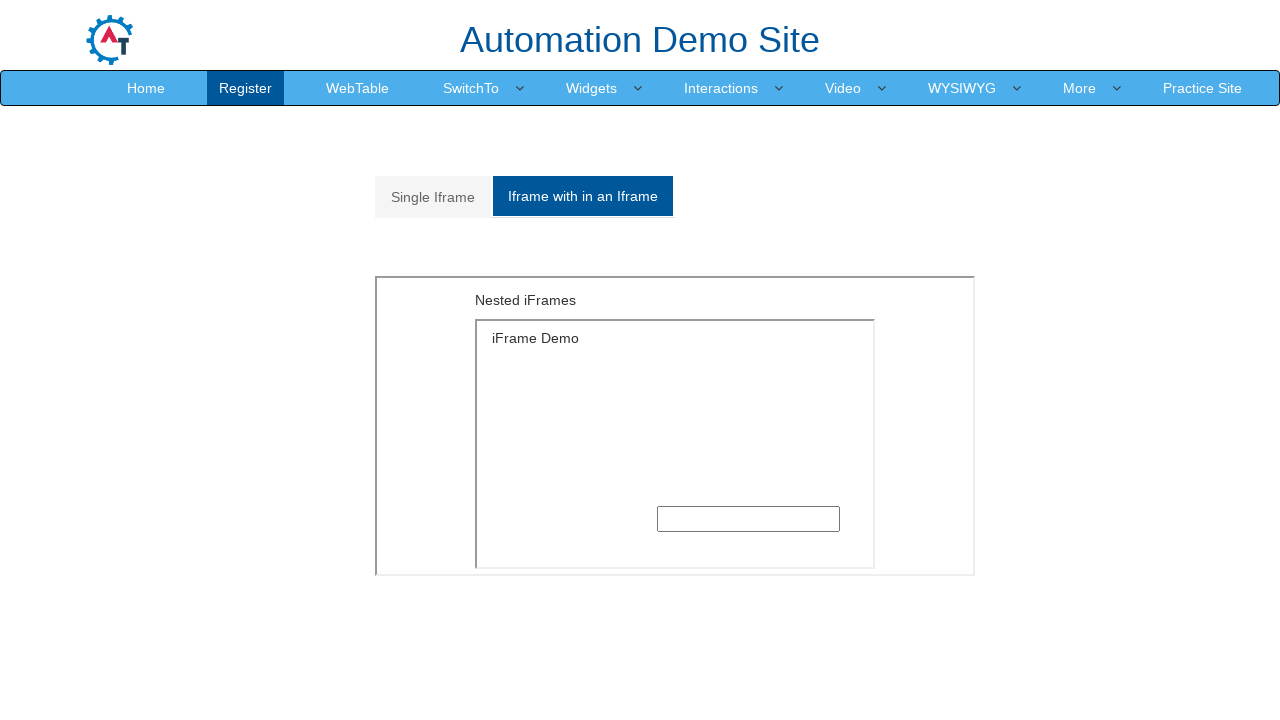

Filled nested iframe text input with 'Learning Selenium' on iframe[src='MultipleFrames.html'] >> internal:control=enter-frame >> iframe[src=
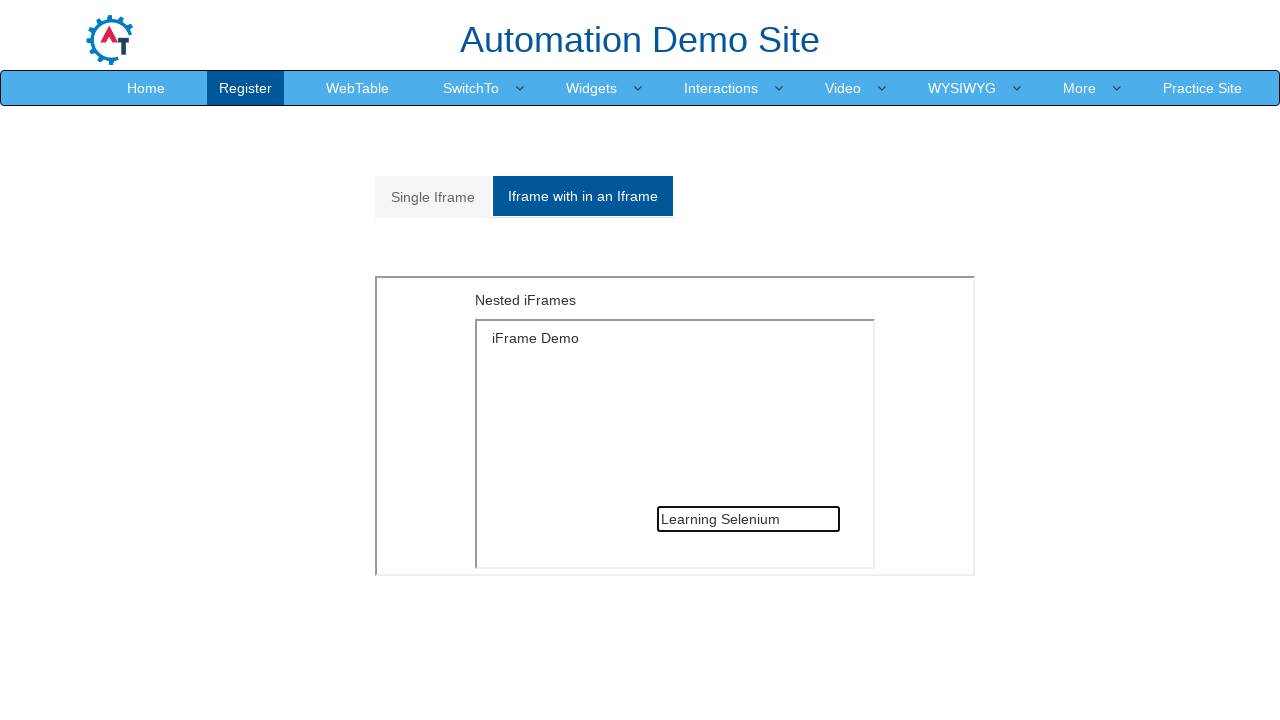

Clicked on 'Single Iframe' tab button to switch back at (433, 197) on a.analystic[href='#Single']
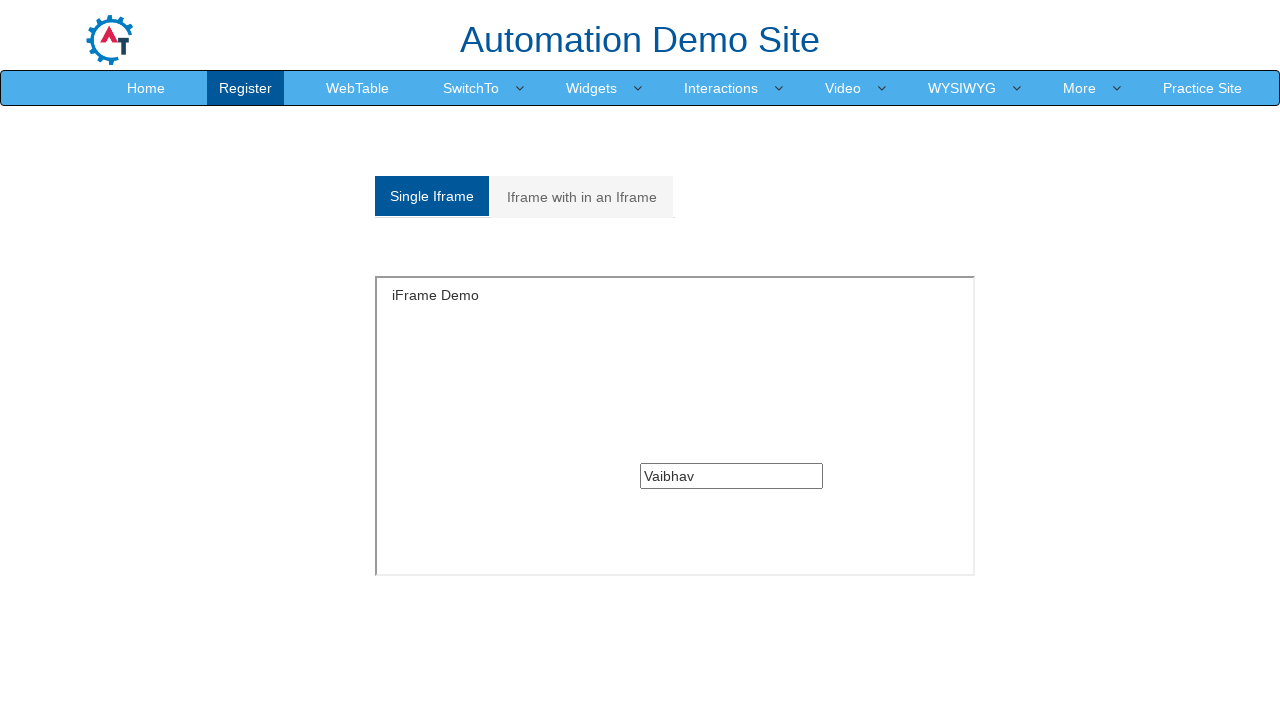

Cleared text input in single iframe on #singleframe >> internal:control=enter-frame >> input[type='text']
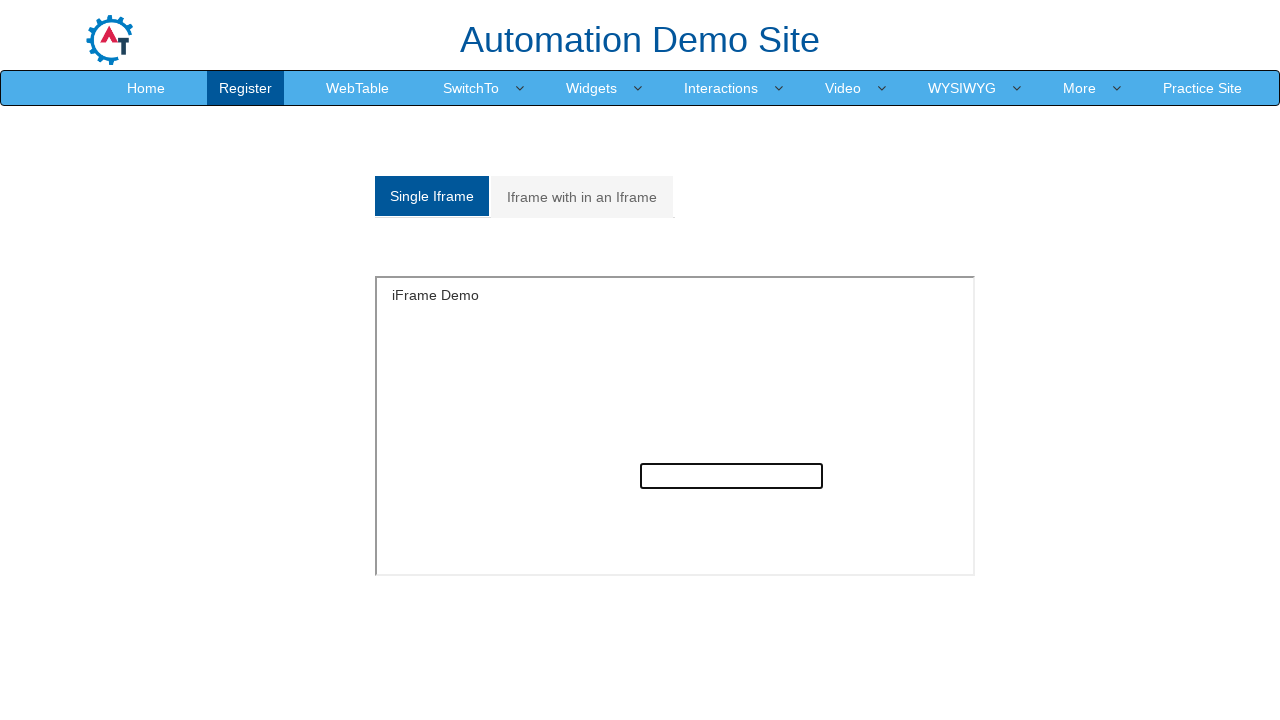

Filled single iframe text input with 'Learning C# as well' on #singleframe >> internal:control=enter-frame >> input[type='text']
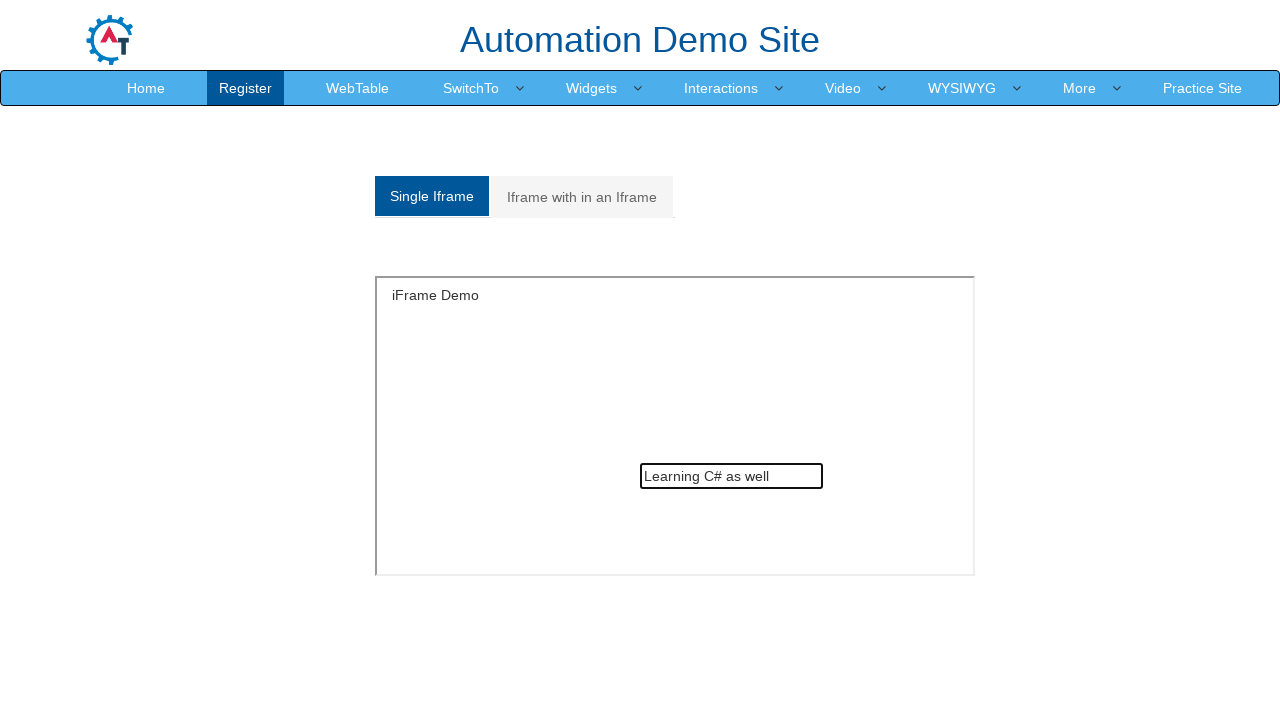

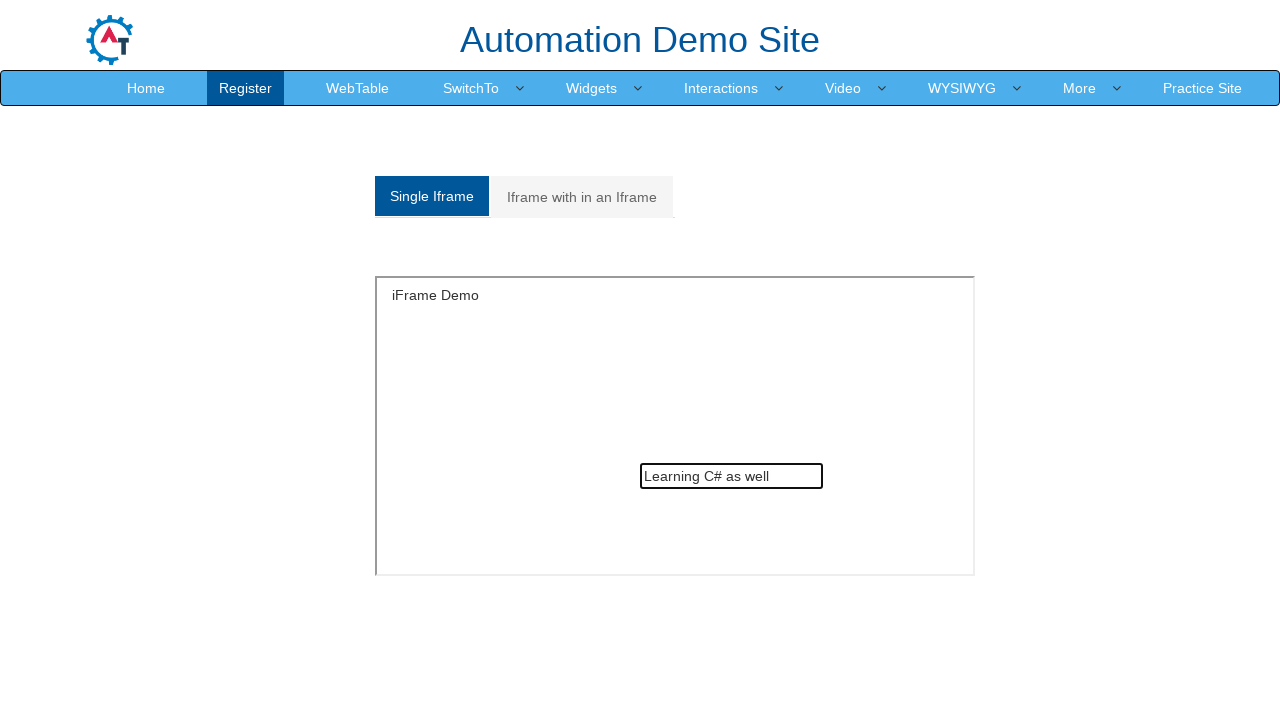